Tests full registration and login flow - registers a new user, then logs in with those credentials and verifies the welcome message

Starting URL: https://anatoly-karpovich.github.io/demo-login-form/

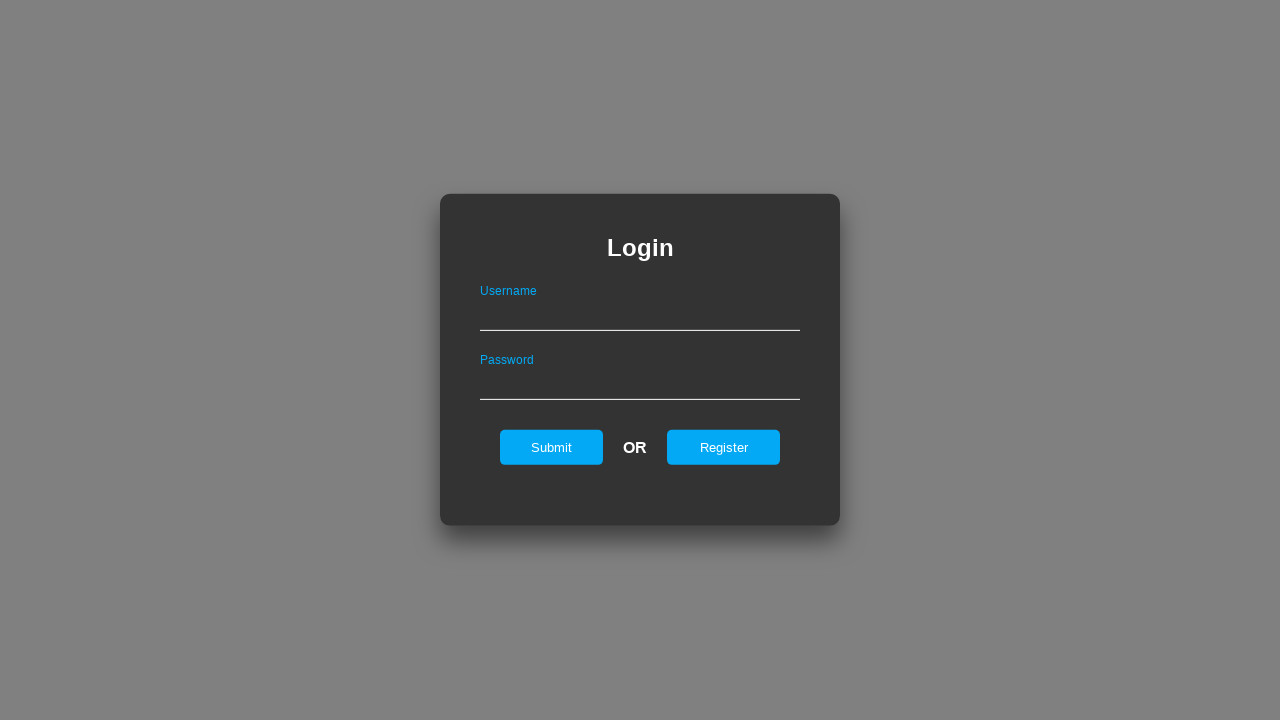

Clicked Register link to navigate to registration form at (724, 447) on #registerOnLogin
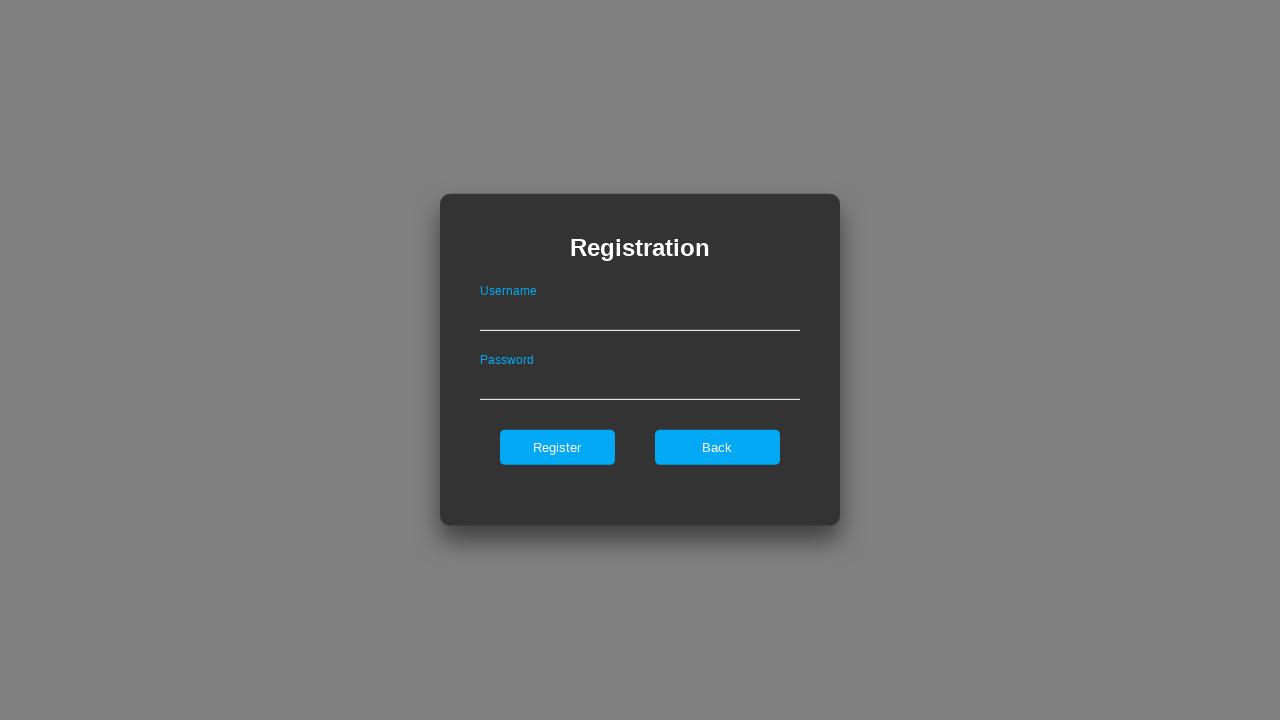

Filled registration username field with 'NewUserAbc' on #userNameOnRegister
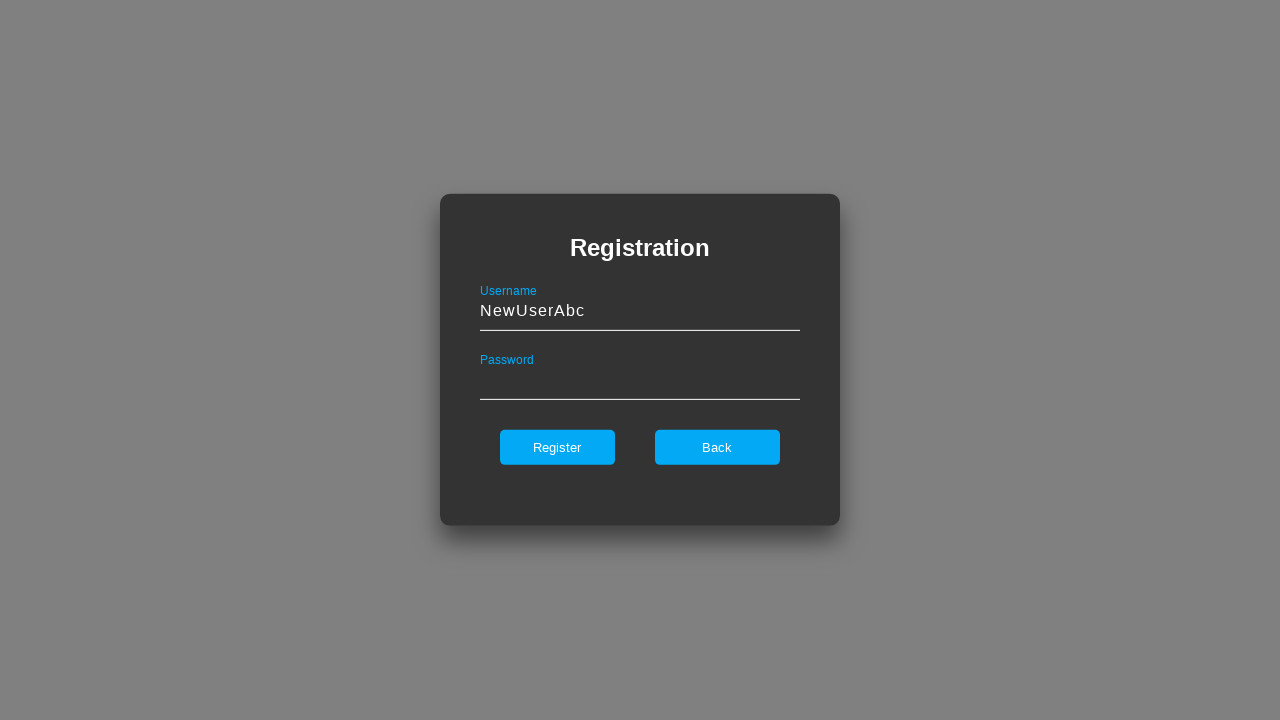

Filled registration password field with 'MyPassword456' on #passwordOnRegister
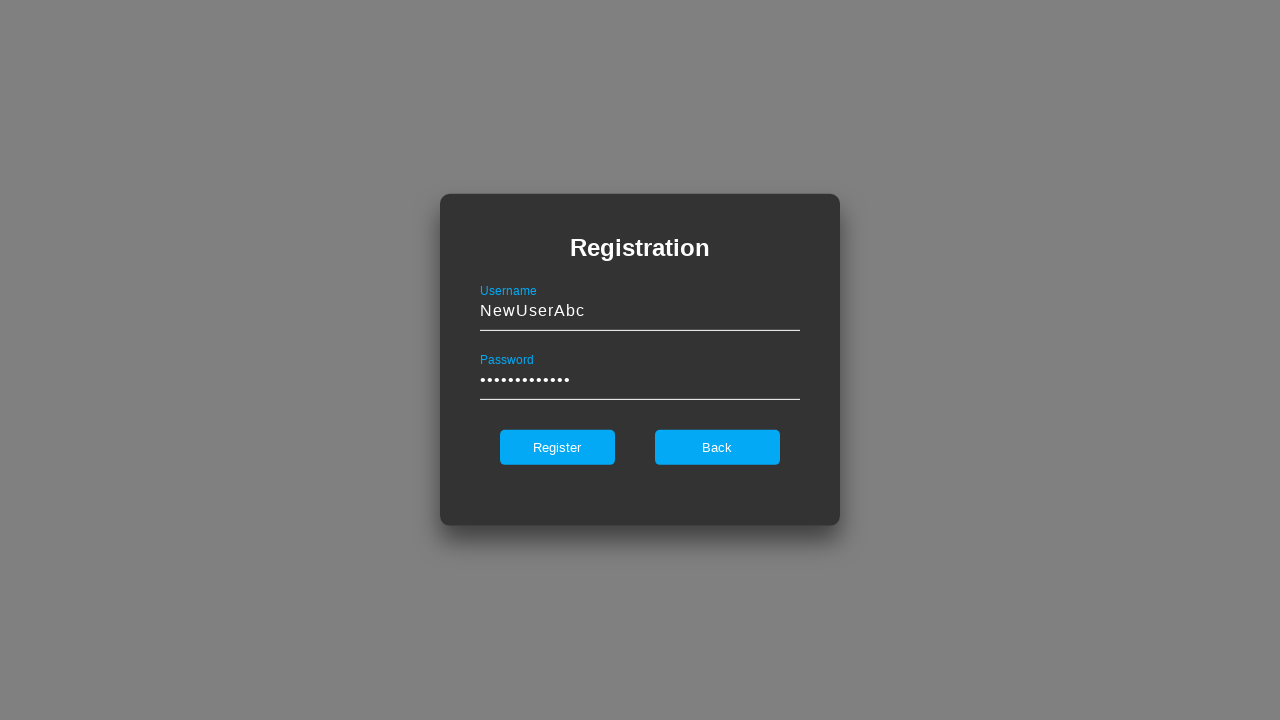

Clicked register button to submit registration at (557, 447) on #register
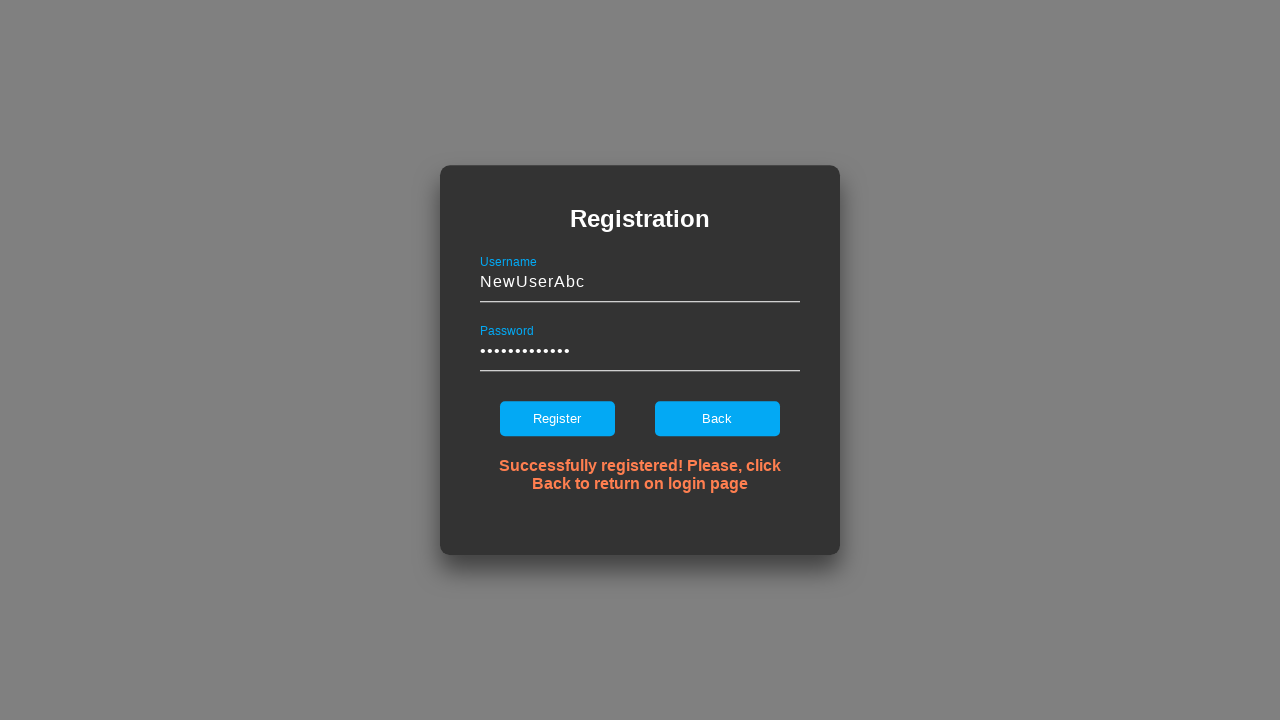

Registration success message appeared
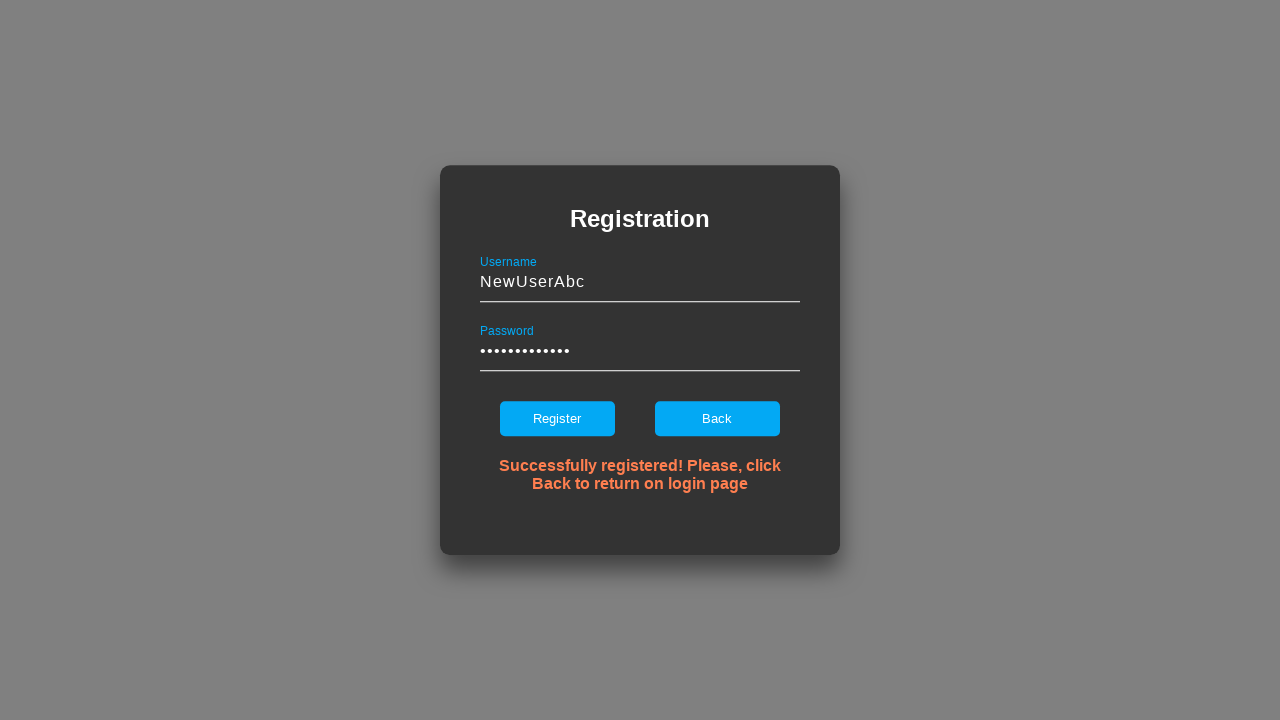

Clicked back button to return to login form at (717, 419) on #backOnRegister
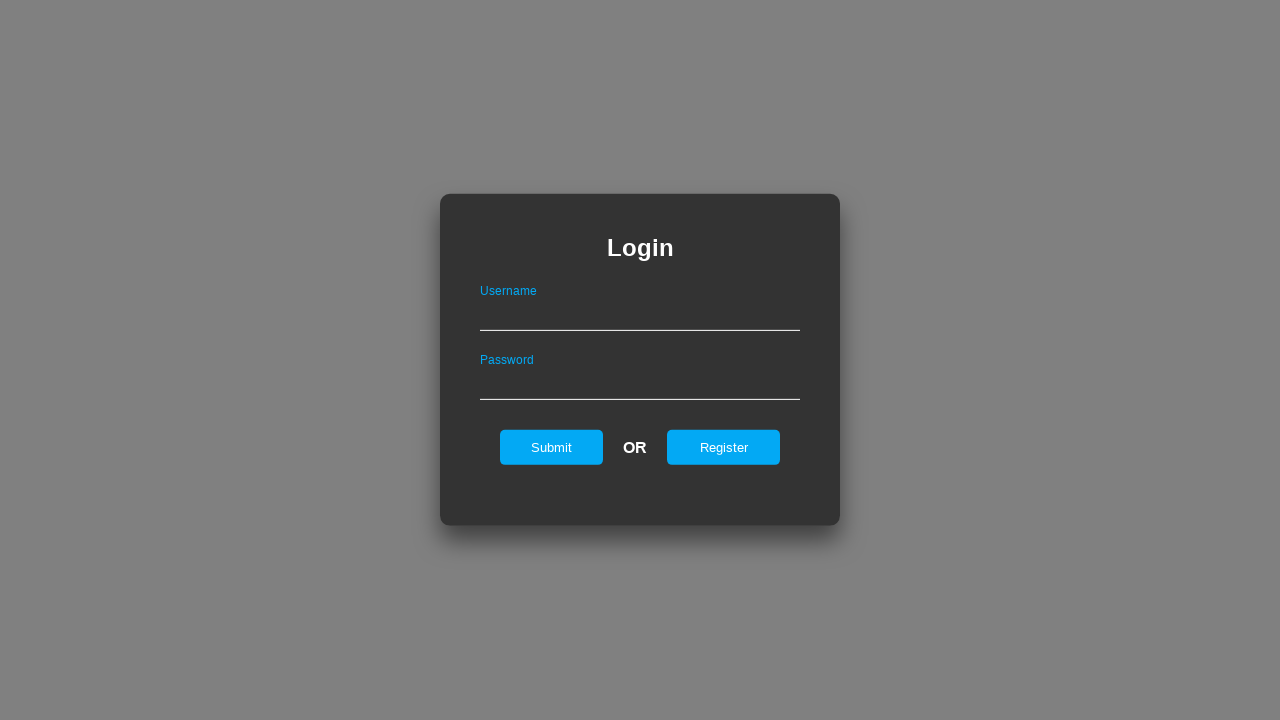

Filled login username field with 'NewUserAbc' on #userName
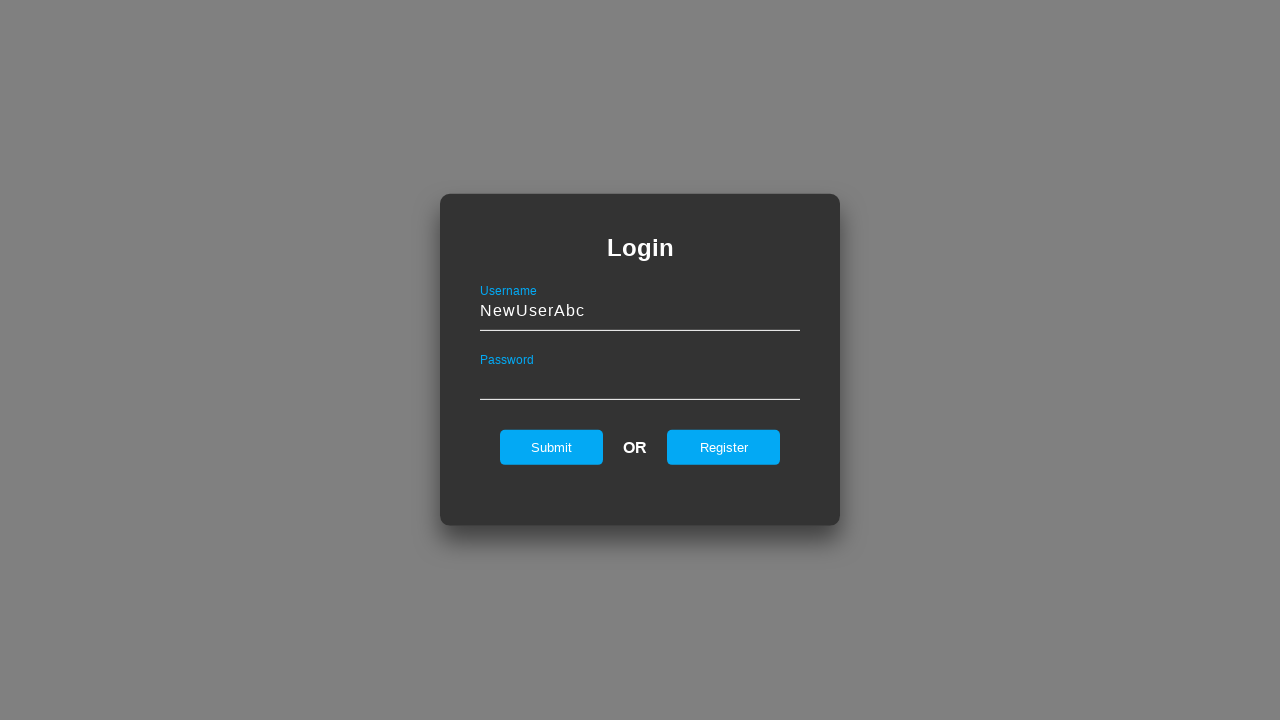

Filled login password field with 'MyPassword456' on #password
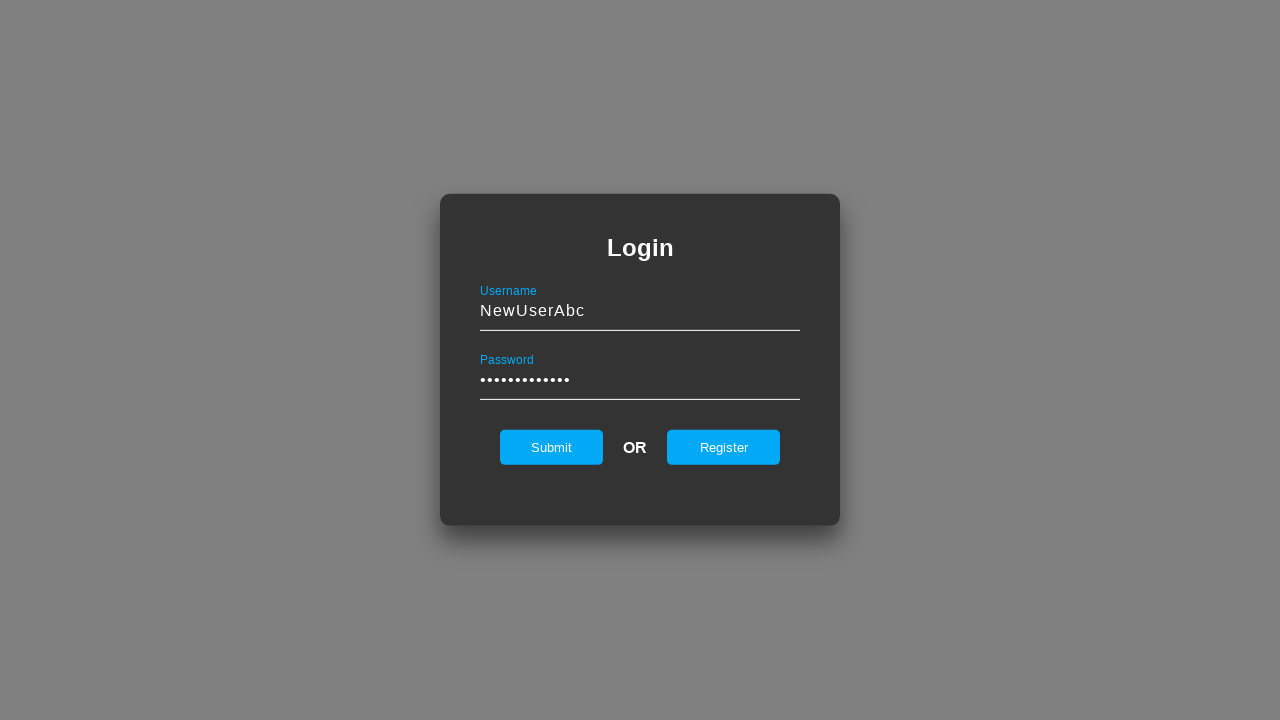

Clicked submit button to login with valid credentials at (552, 447) on #submit
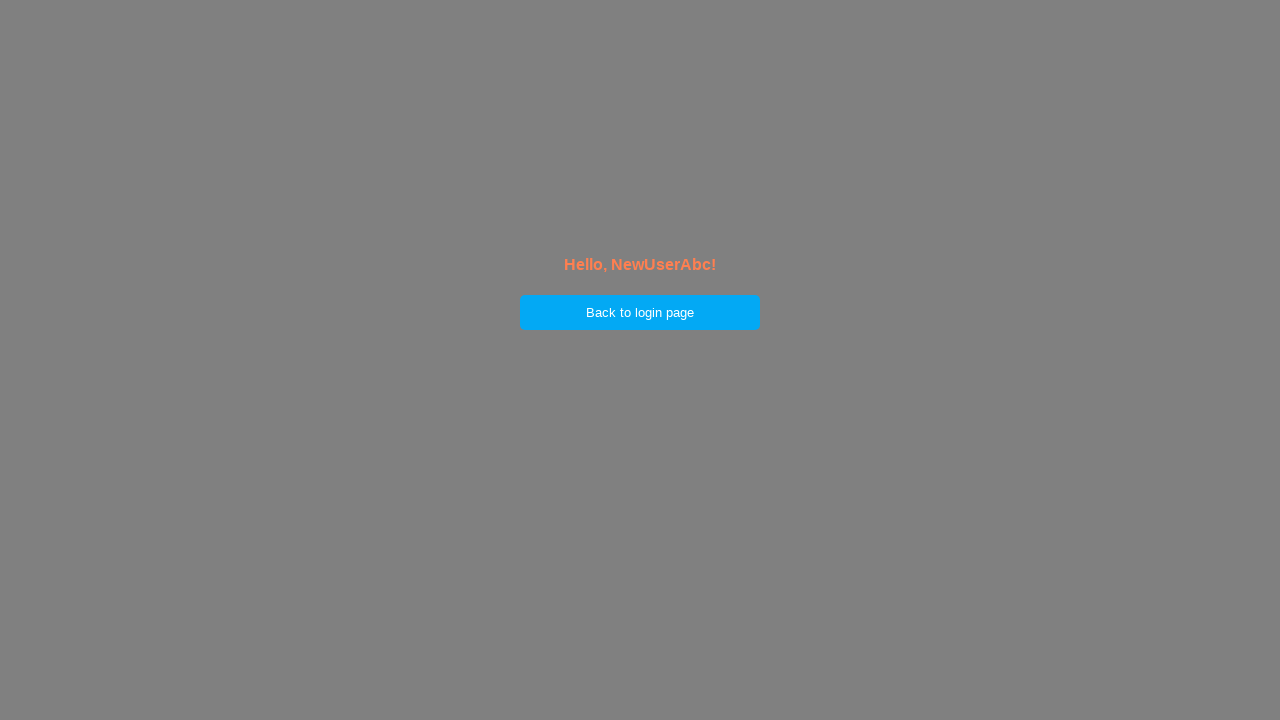

Welcome message appeared after successful login
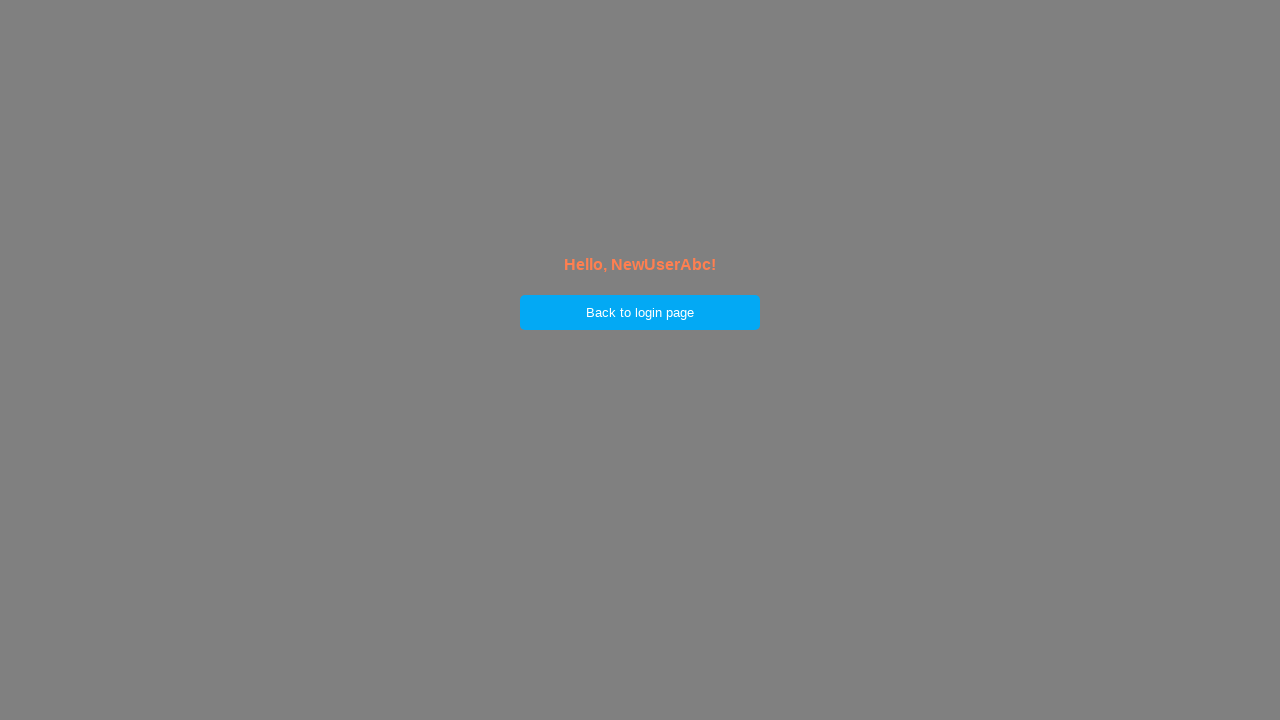

Clicked back button on success page at (640, 313) on #backButton
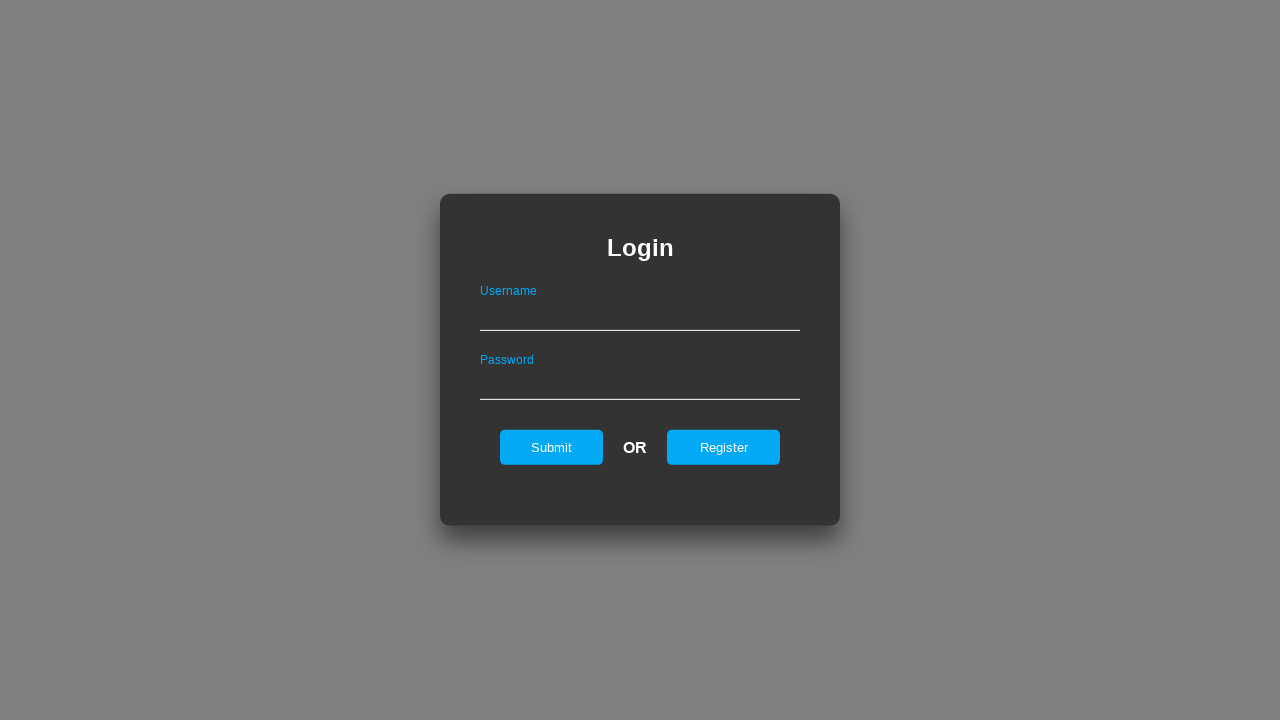

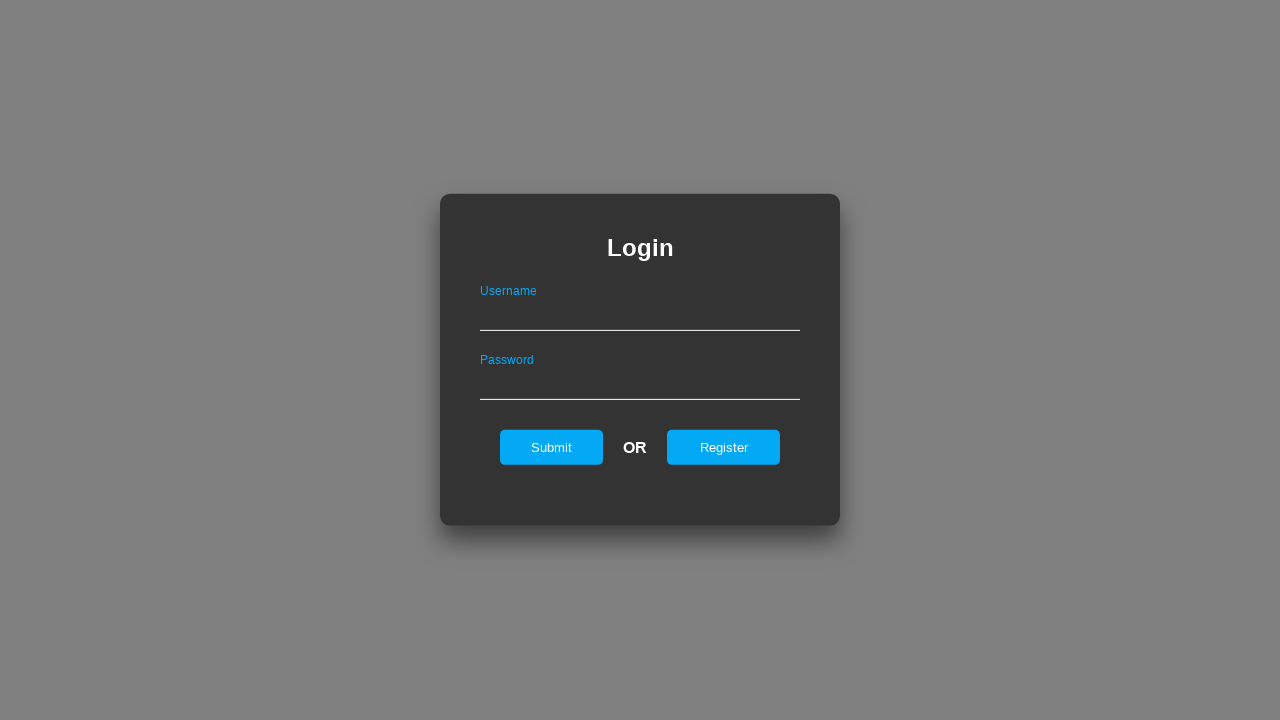